Tests clicking the none of these button and verifies success message appears

Starting URL: https://neuronpedia.org/gemma-scope#analyze

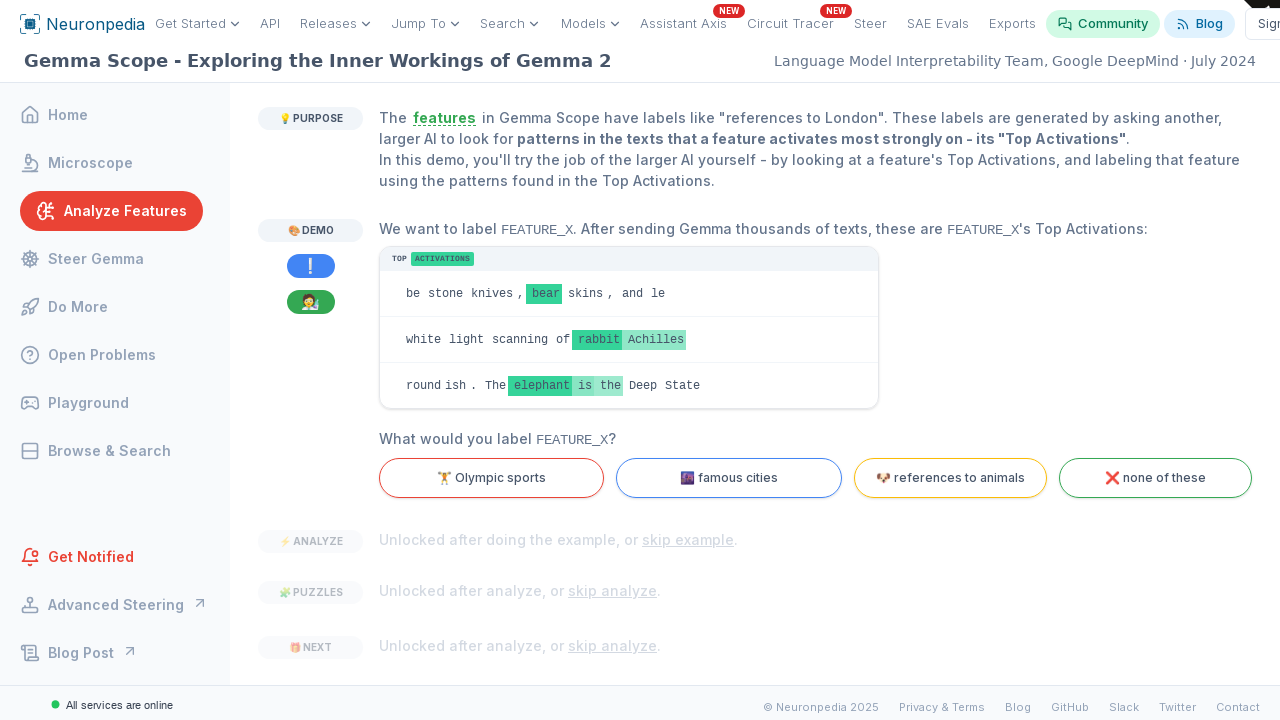

Clicked the 'none of these' button at (1155, 478) on internal:text="none of these"i
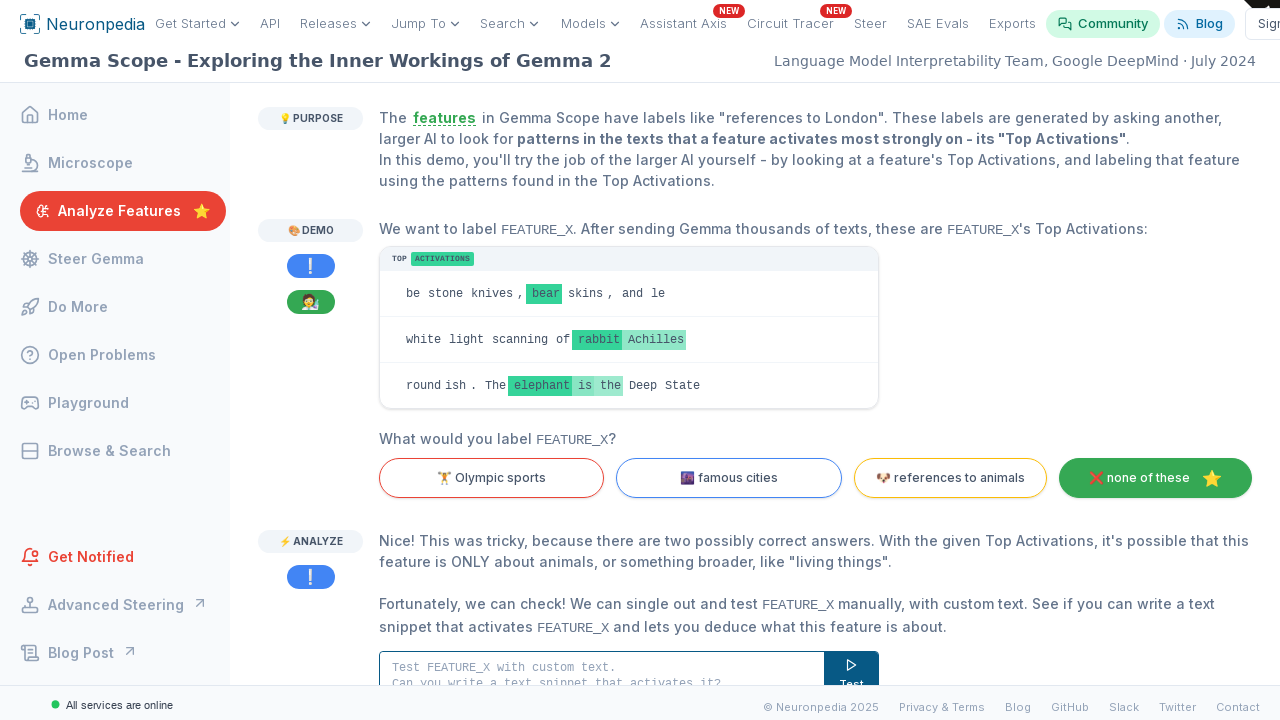

Success message appeared confirming correct answer selection
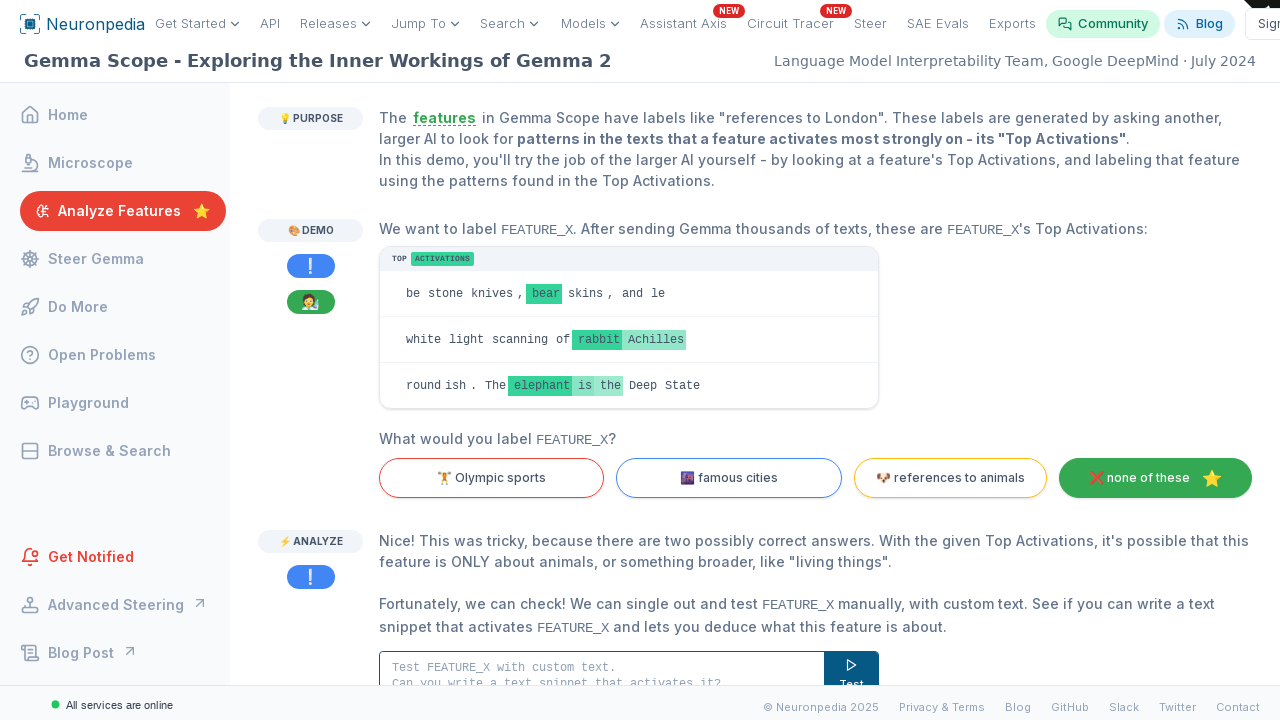

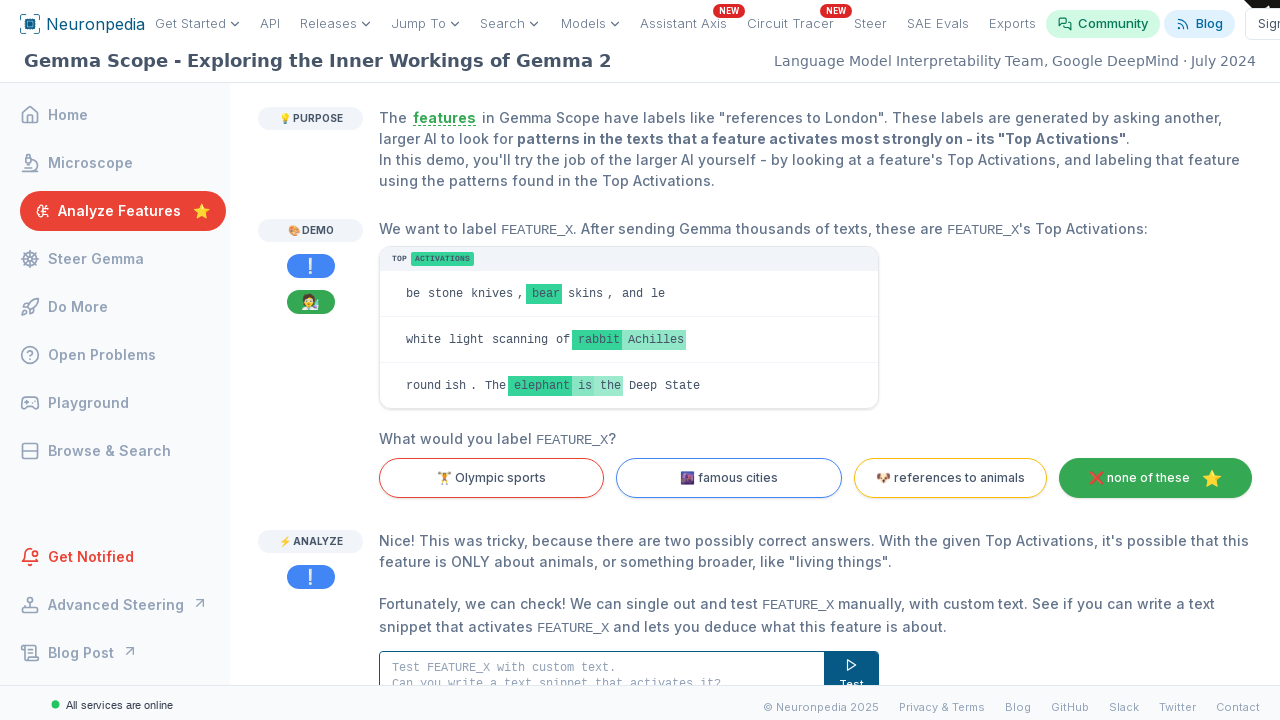